Navigates to the Applitools demo app login page and clicks the log-in button to access the app page

Starting URL: https://demo.applitools.com

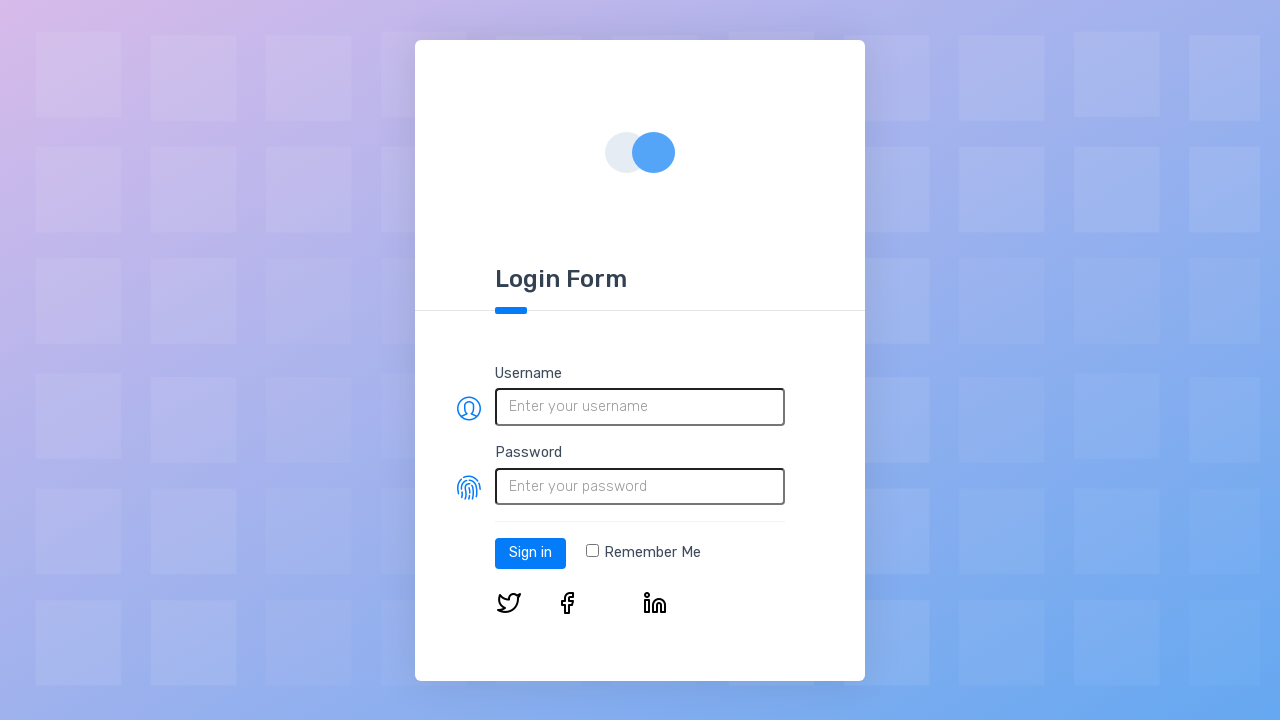

Login button appeared on Applitools demo app login page
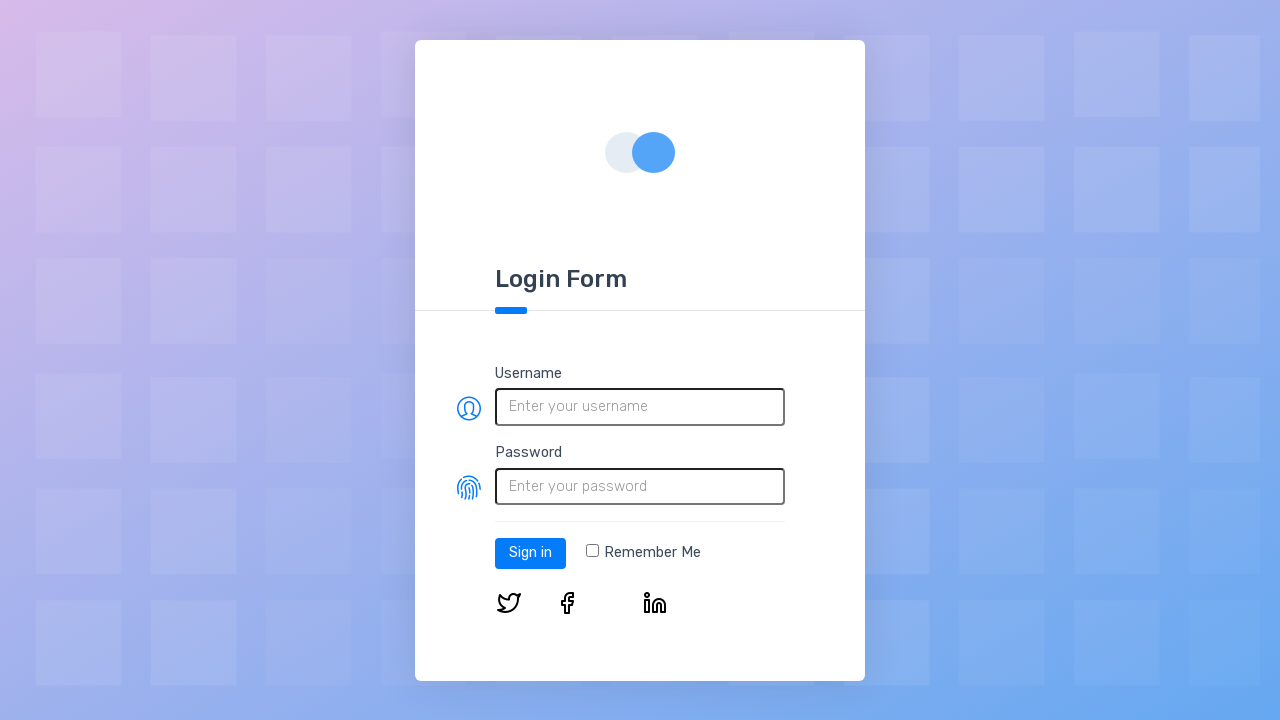

Clicked the log-in button at (530, 553) on #log-in
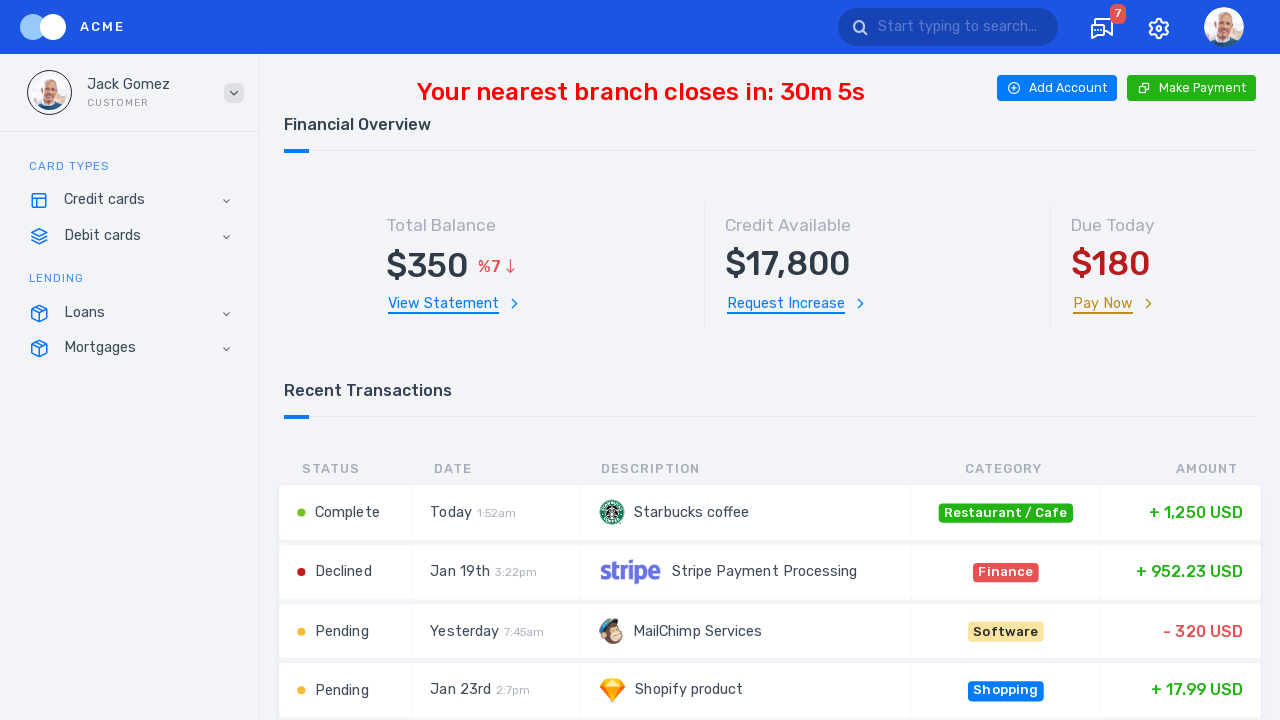

App page loaded successfully after login
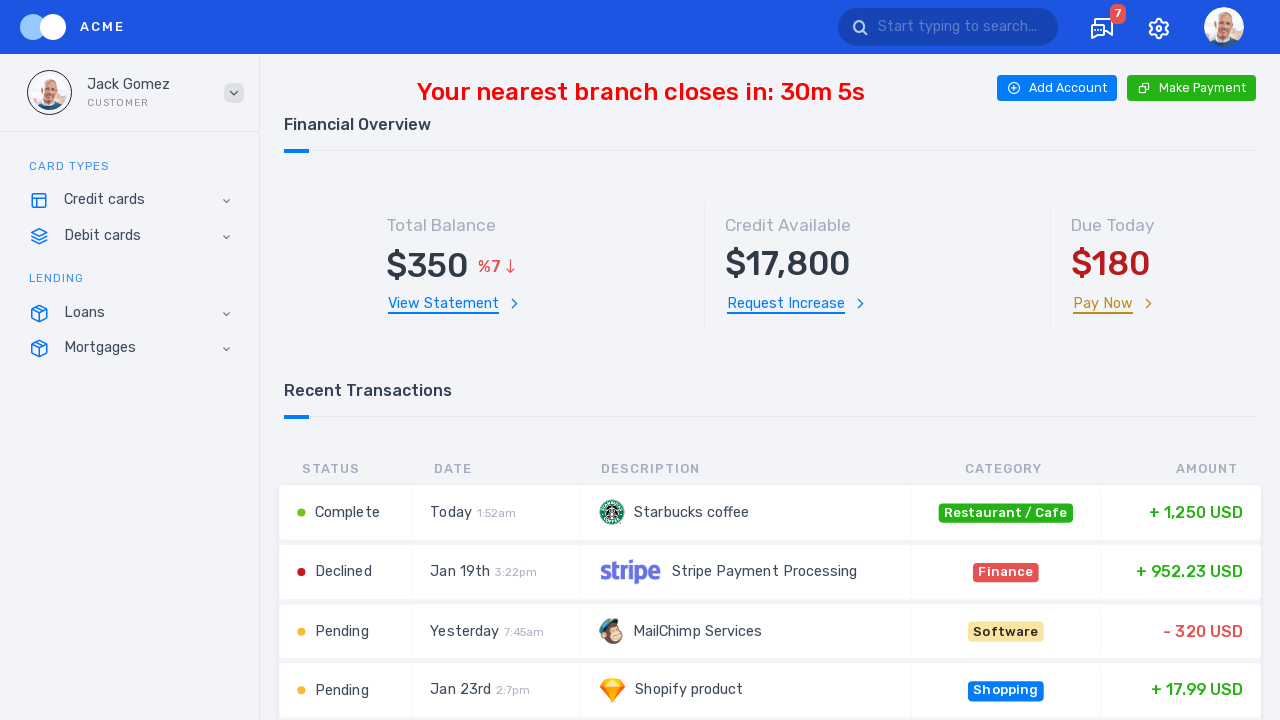

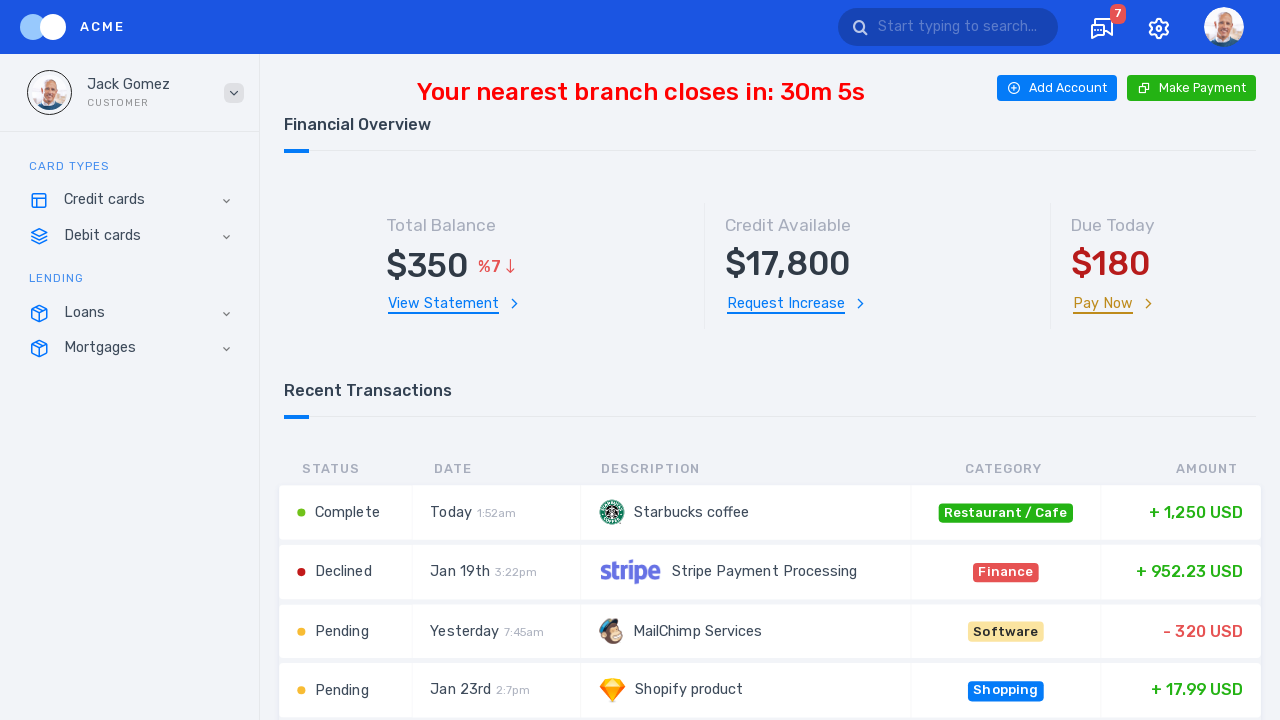